Tests the course search functionality by entering a search term and clicking the search button, then verifying relevant courses are displayed

Starting URL: https://www.np.edu.sg/schools-courses/full-time-courses

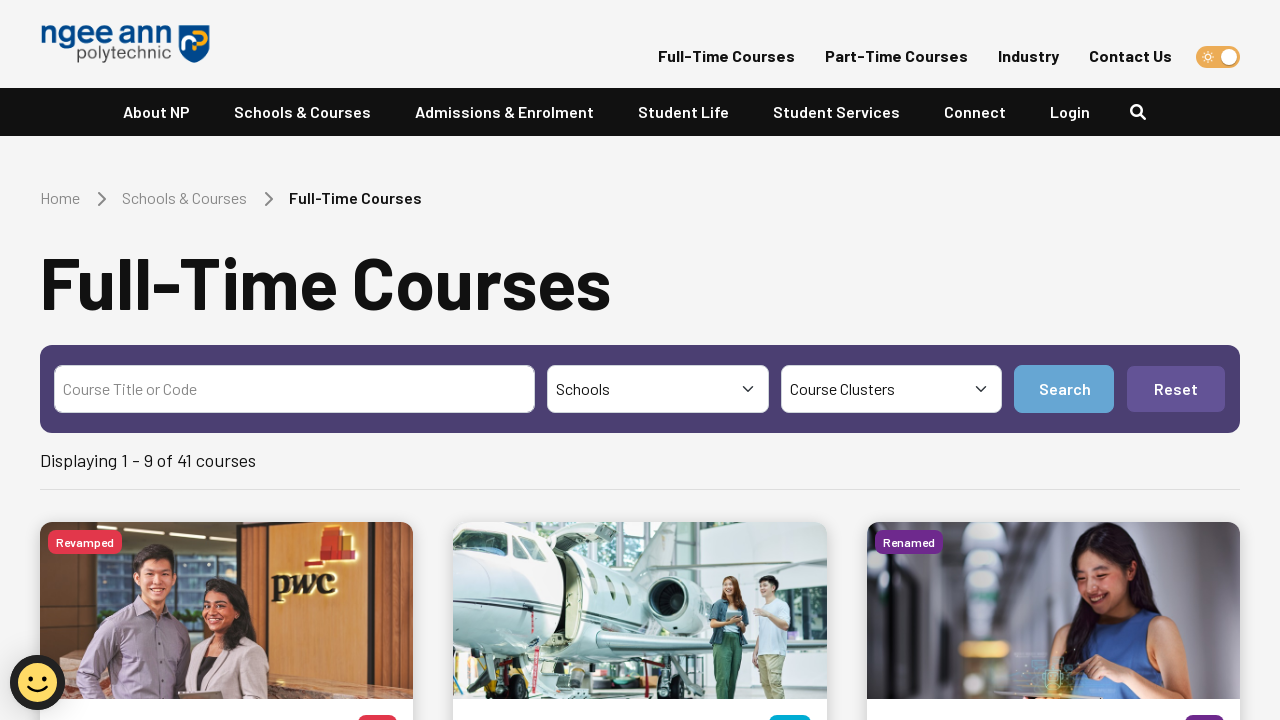

Filled course search field with 'engineering' on //*[@id="courseListingSearch"]
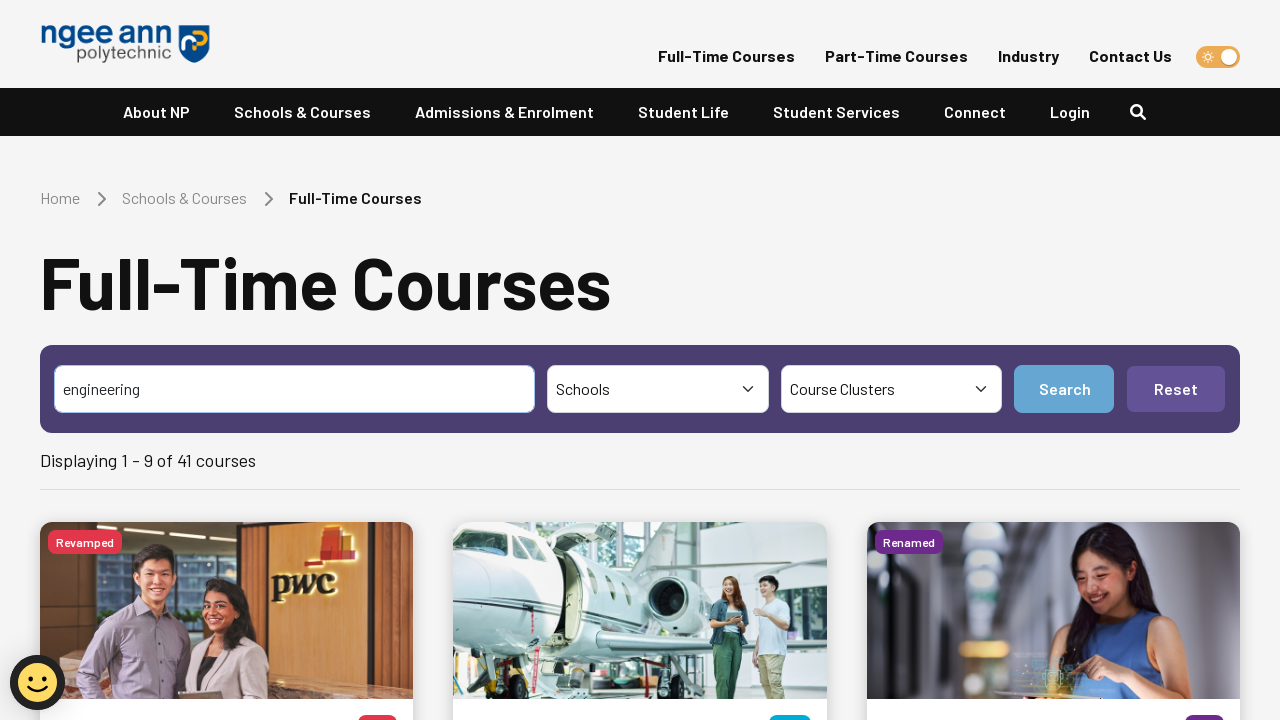

Clicked search button to search for engineering courses at (1064, 389) on xpath=//*[@id="btn-search"]
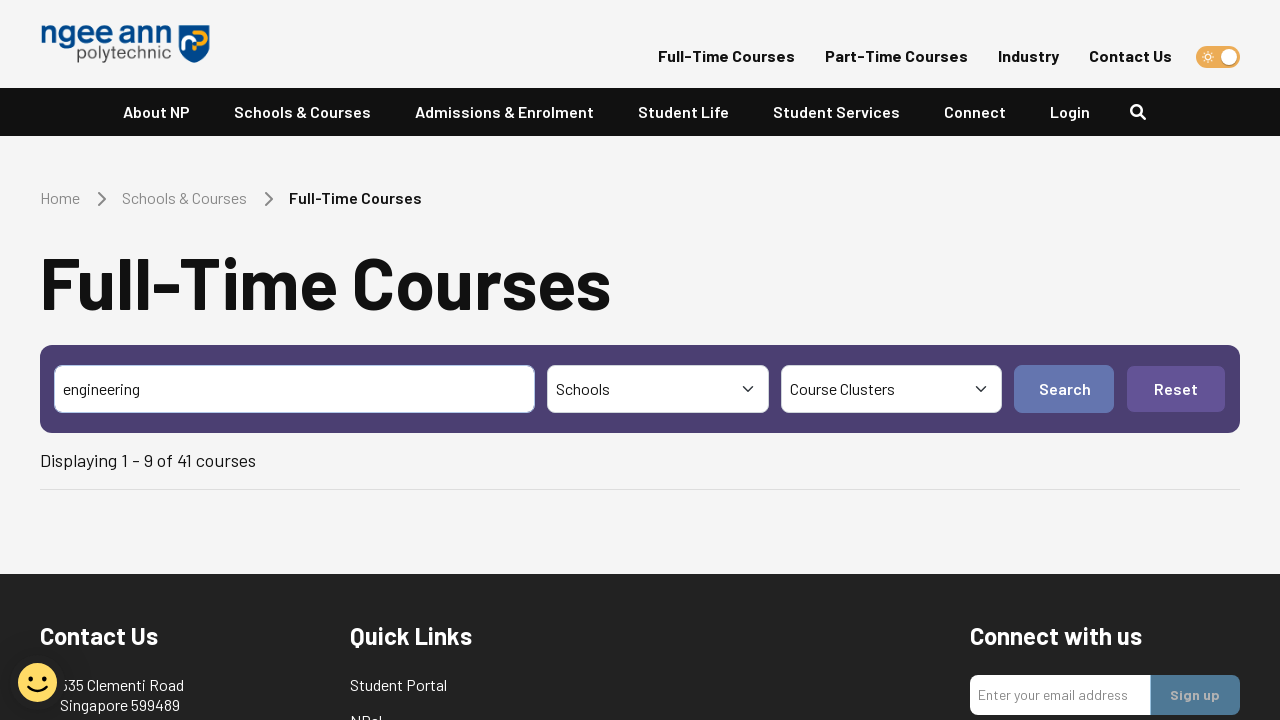

Search results loaded and course listings displayed
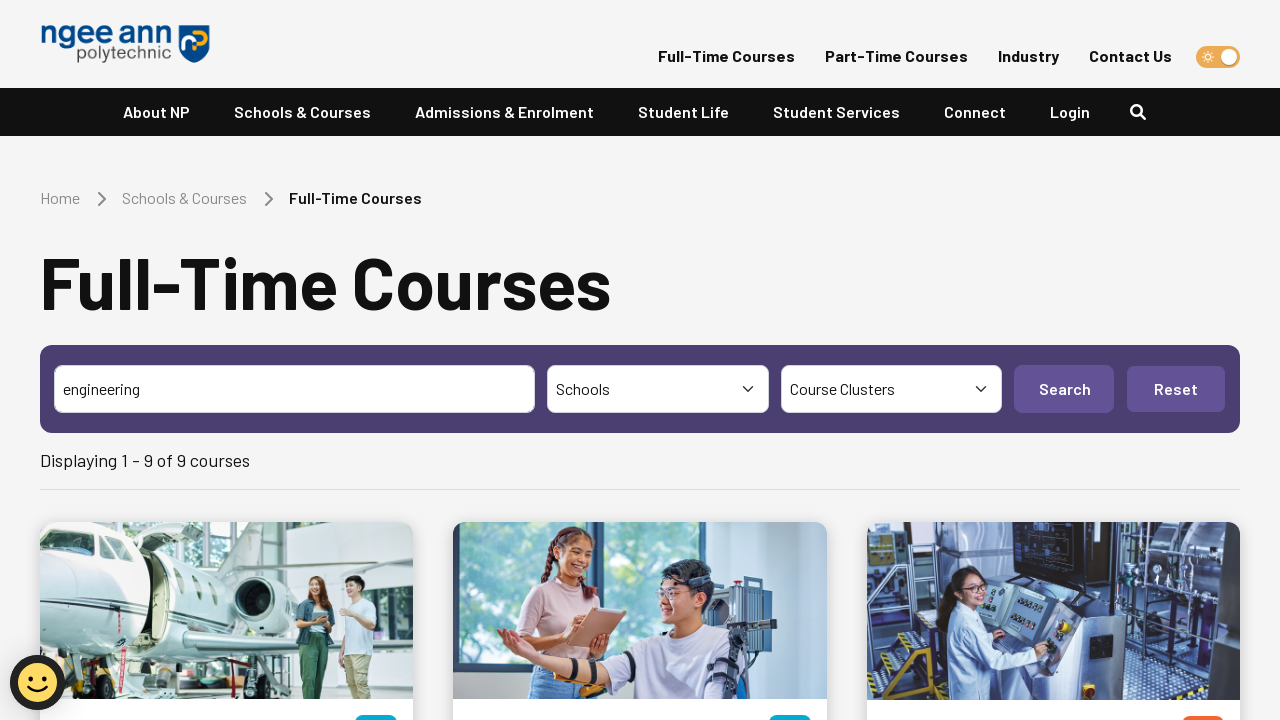

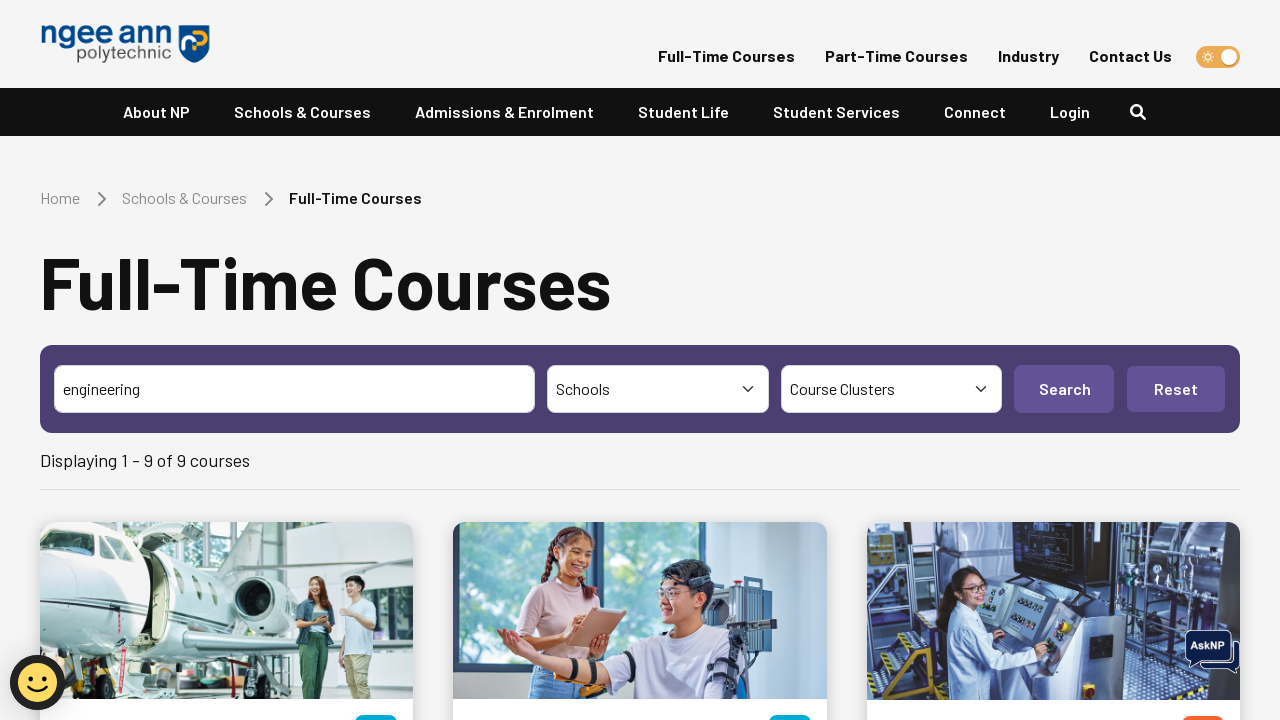